Navigates to the Sauce Labs homepage and verifies the page loads successfully

Starting URL: https://saucelabs.com/

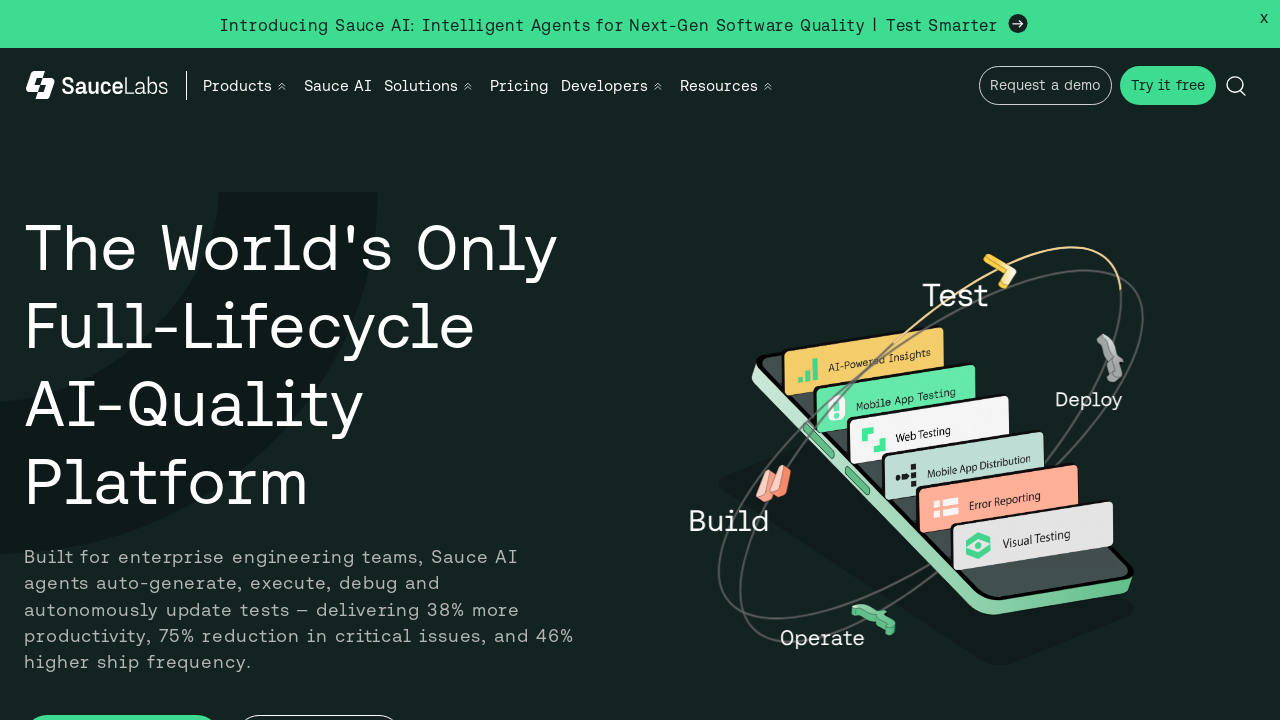

Waited for page to reach networkidle state
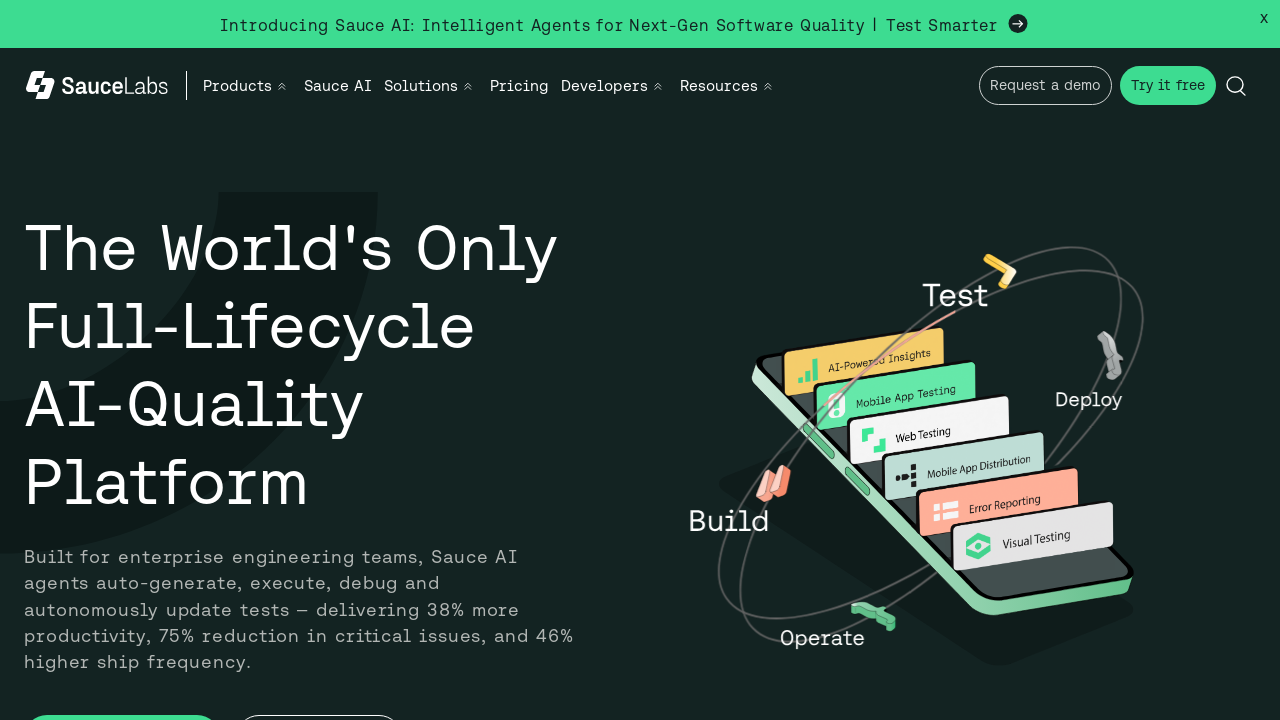

Verified Sauce Labs homepage loaded successfully
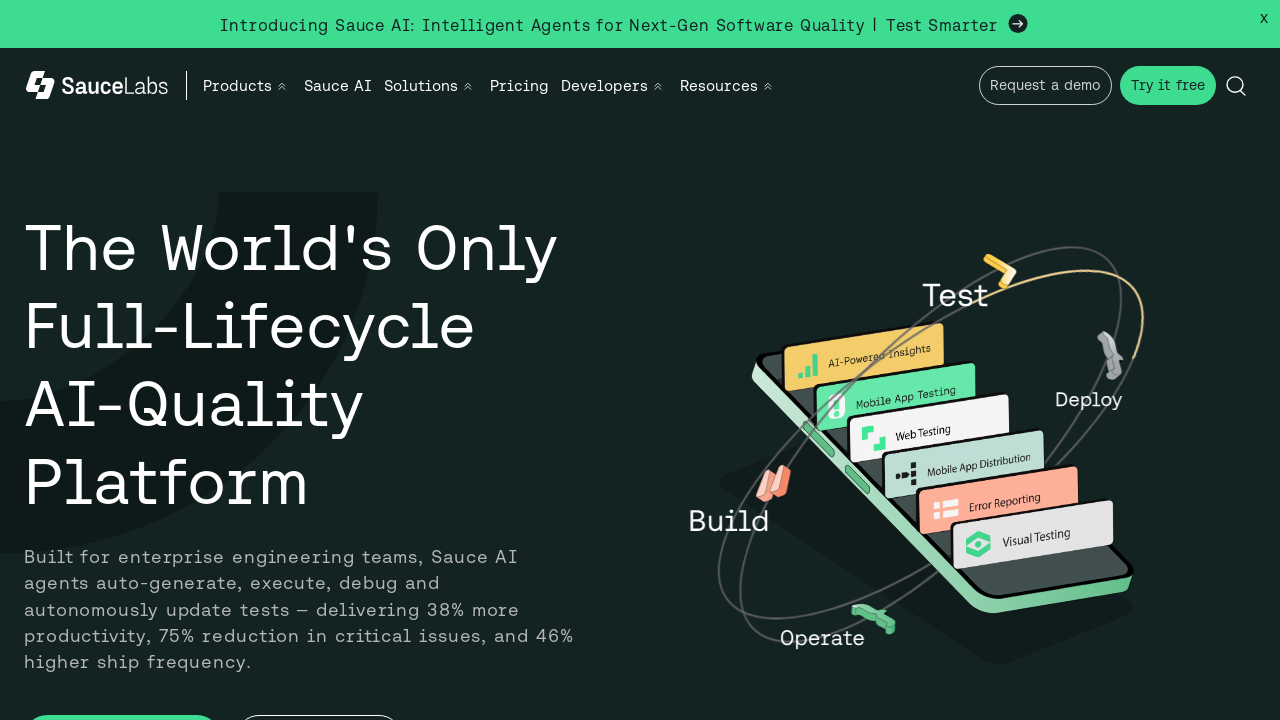

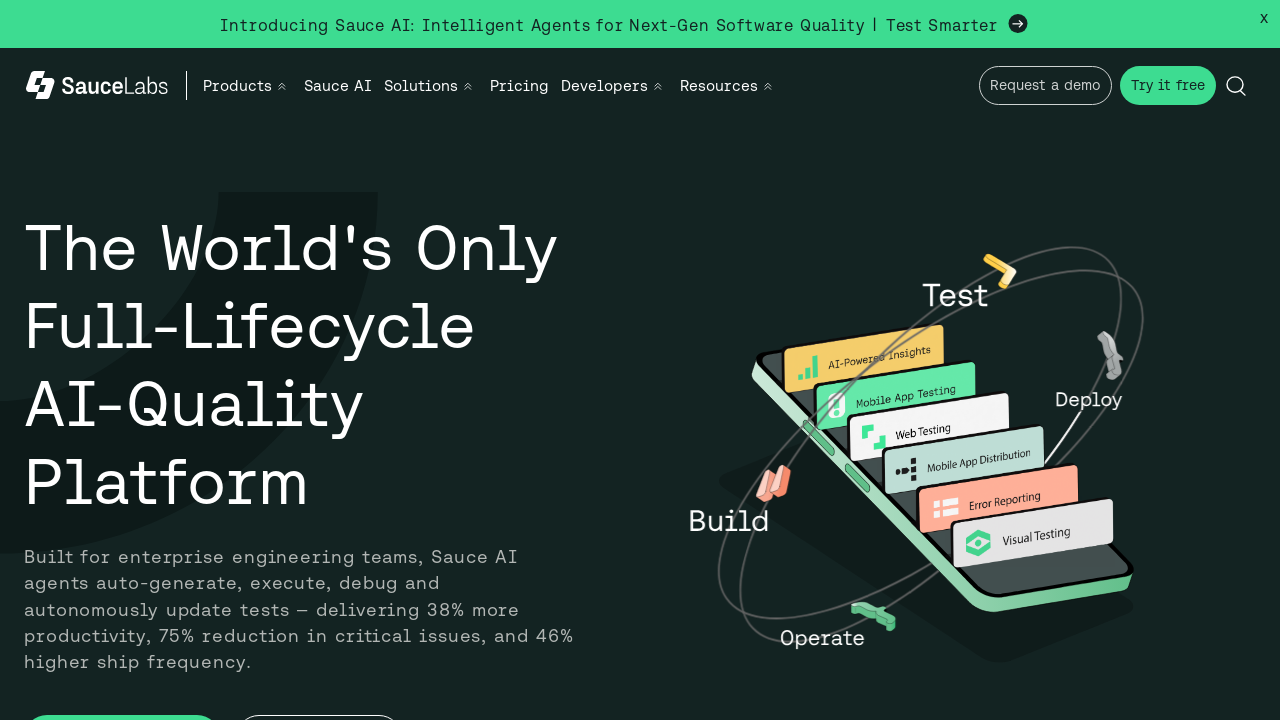